Intercepts the real API response, adds a custom item ("Lionel Messi") to the fruits list, and verifies it appears on the page

Starting URL: https://demo.playwright.dev/api-mocking

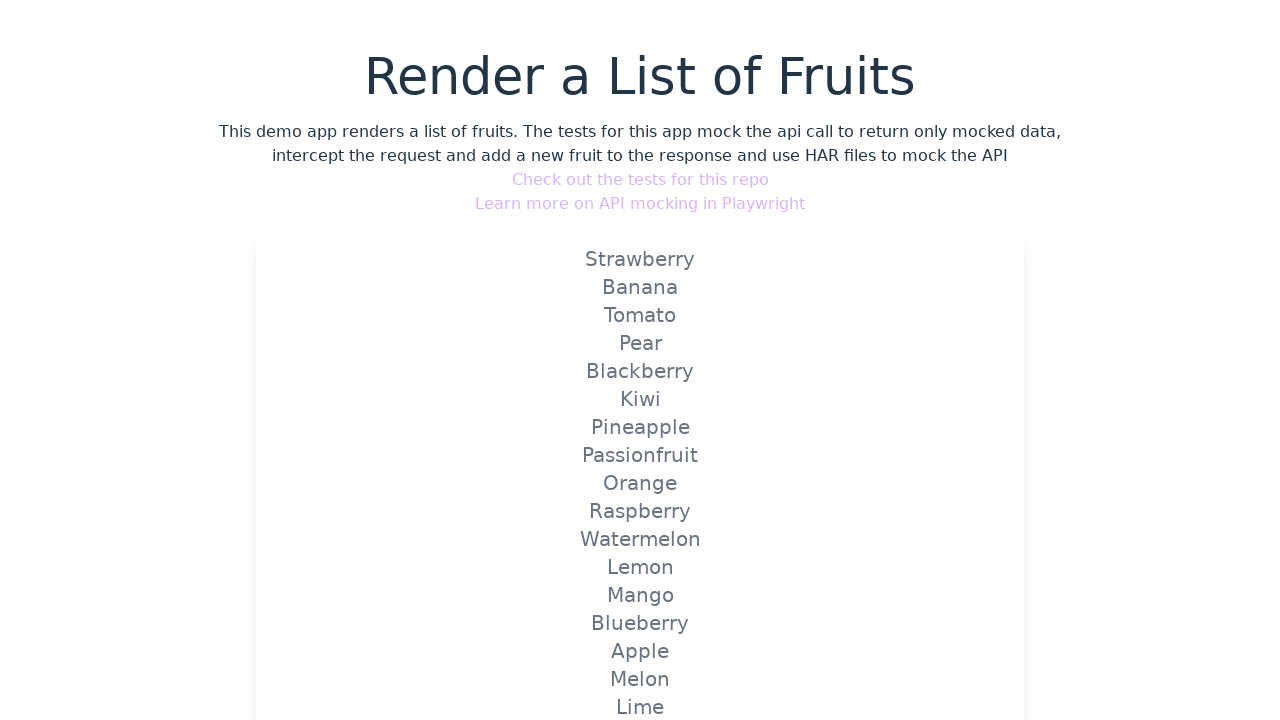

Set up route handler to intercept fruits API and add 'Lionel Messi' to response
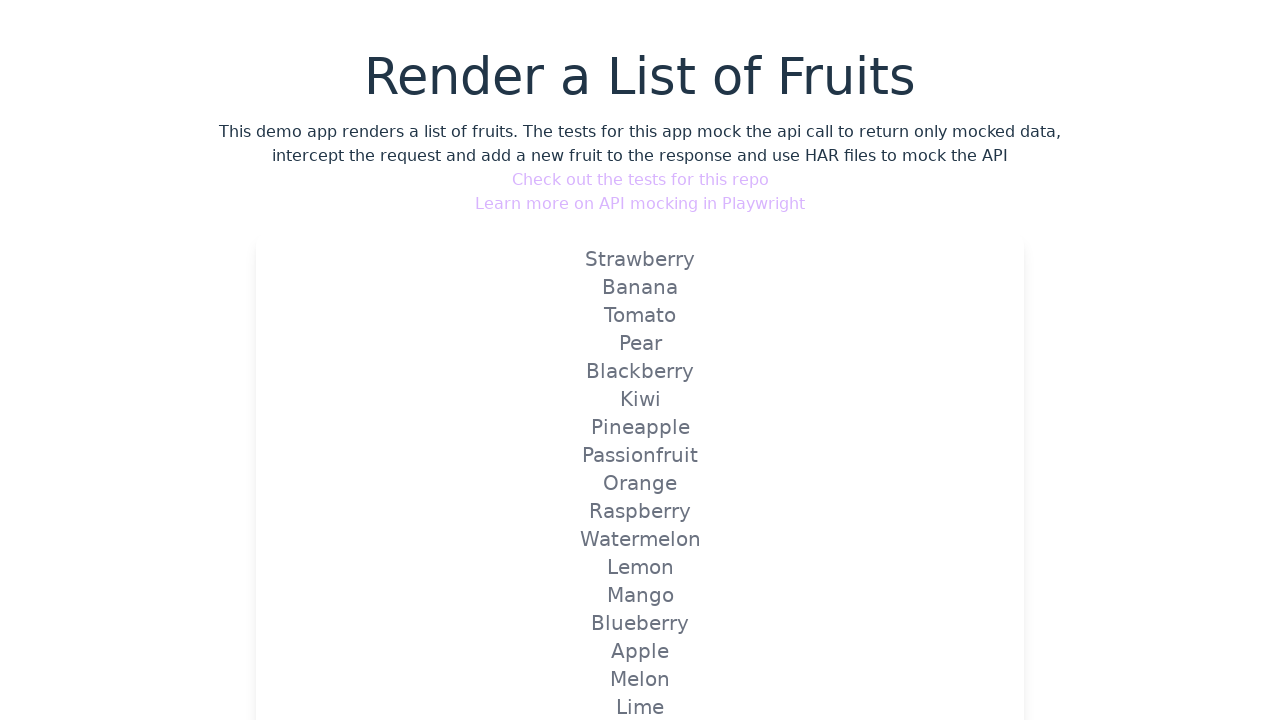

Navigated to API mocking demo page
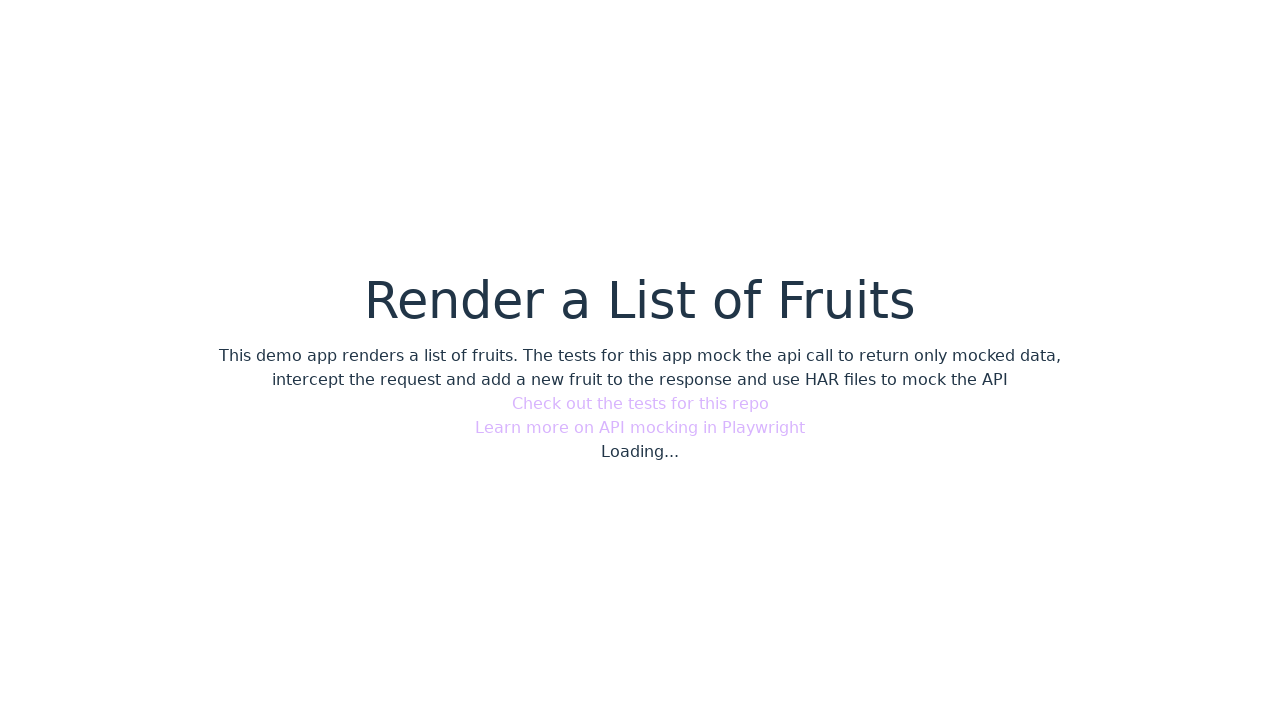

Verified that 'Lionel Messi' appears on the page with mocked fruit data
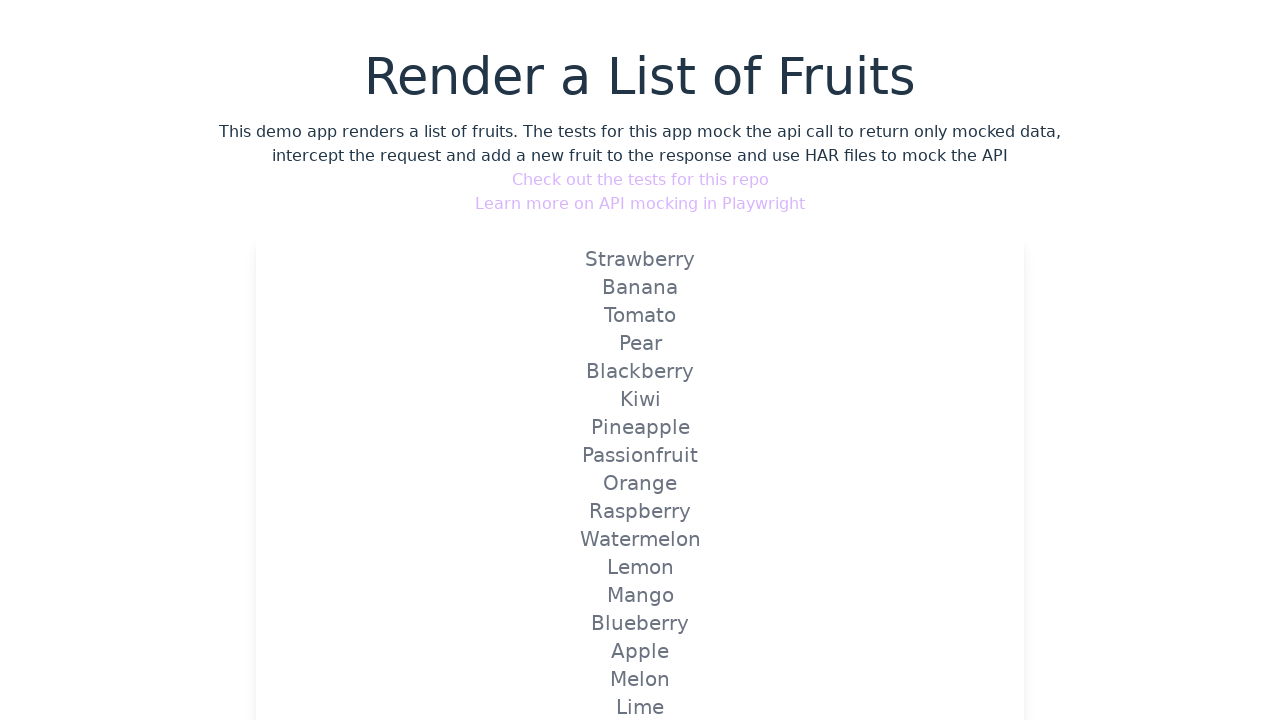

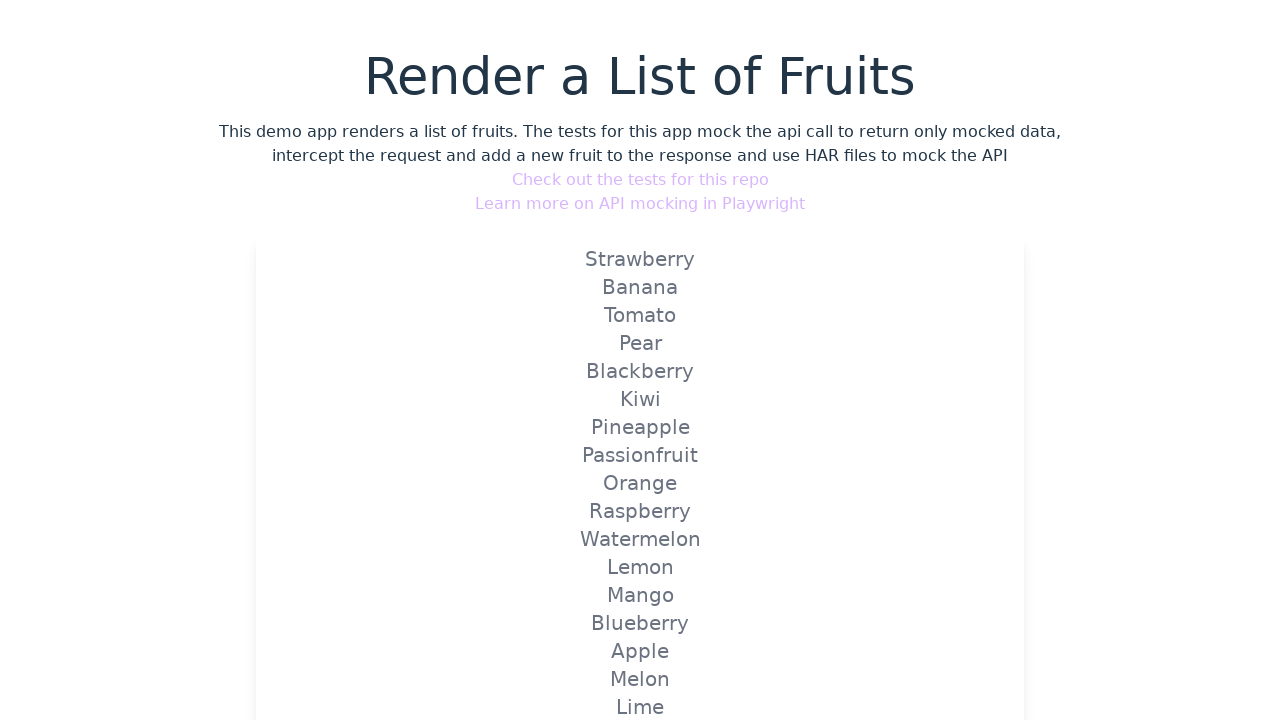